Tests the newsletter subscription functionality by scrolling to footer, entering email, and verifying subscription success message

Starting URL: https://automationexercise.com/

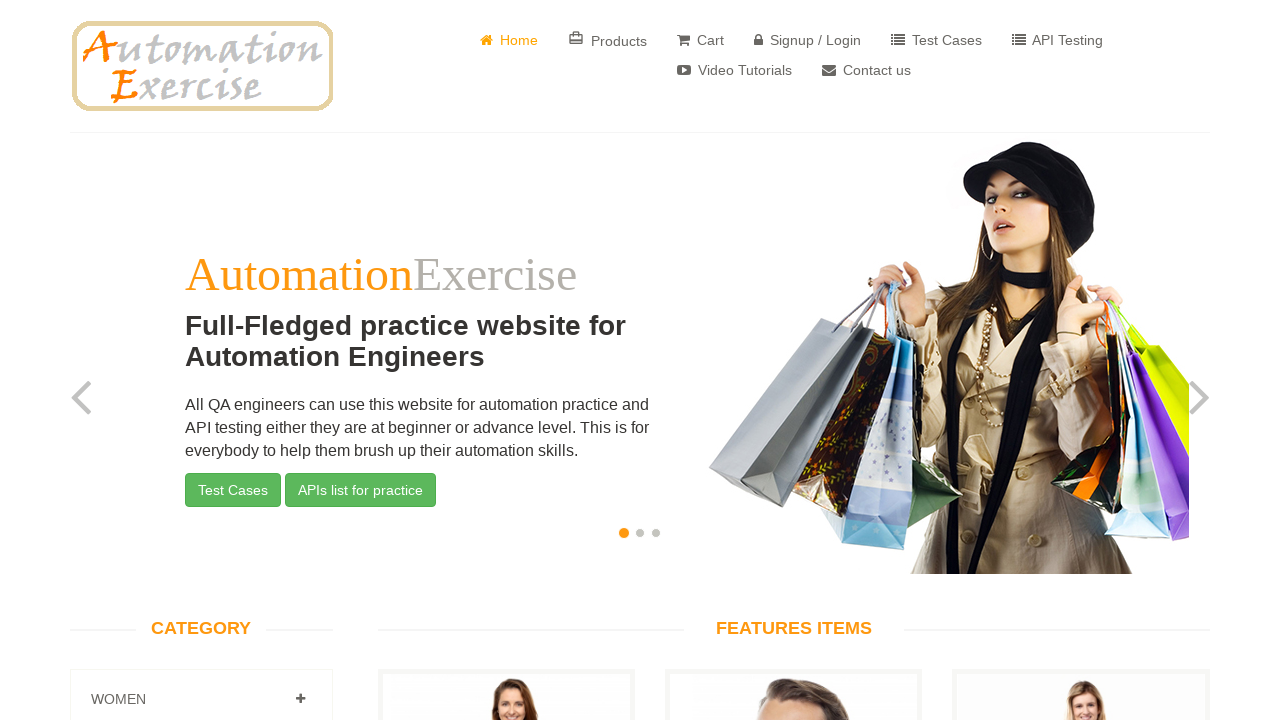

Home page loaded and website automation practice logo is visible
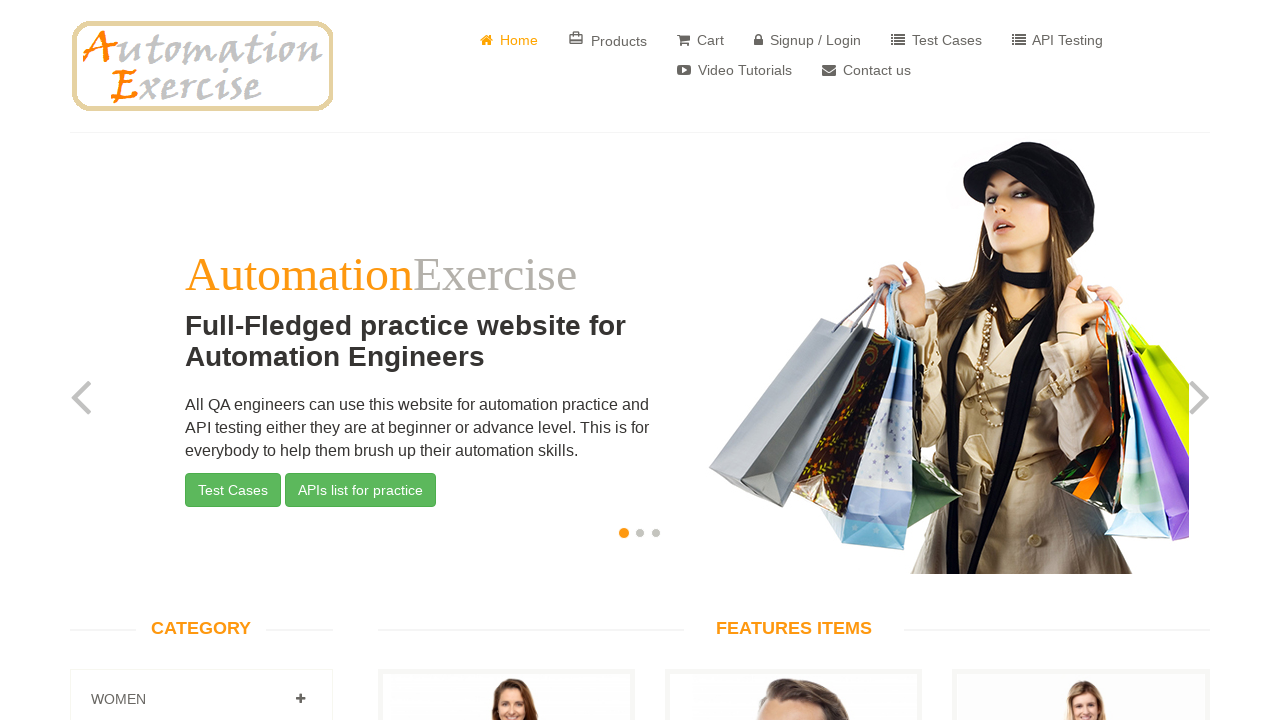

Scrolled to footer section
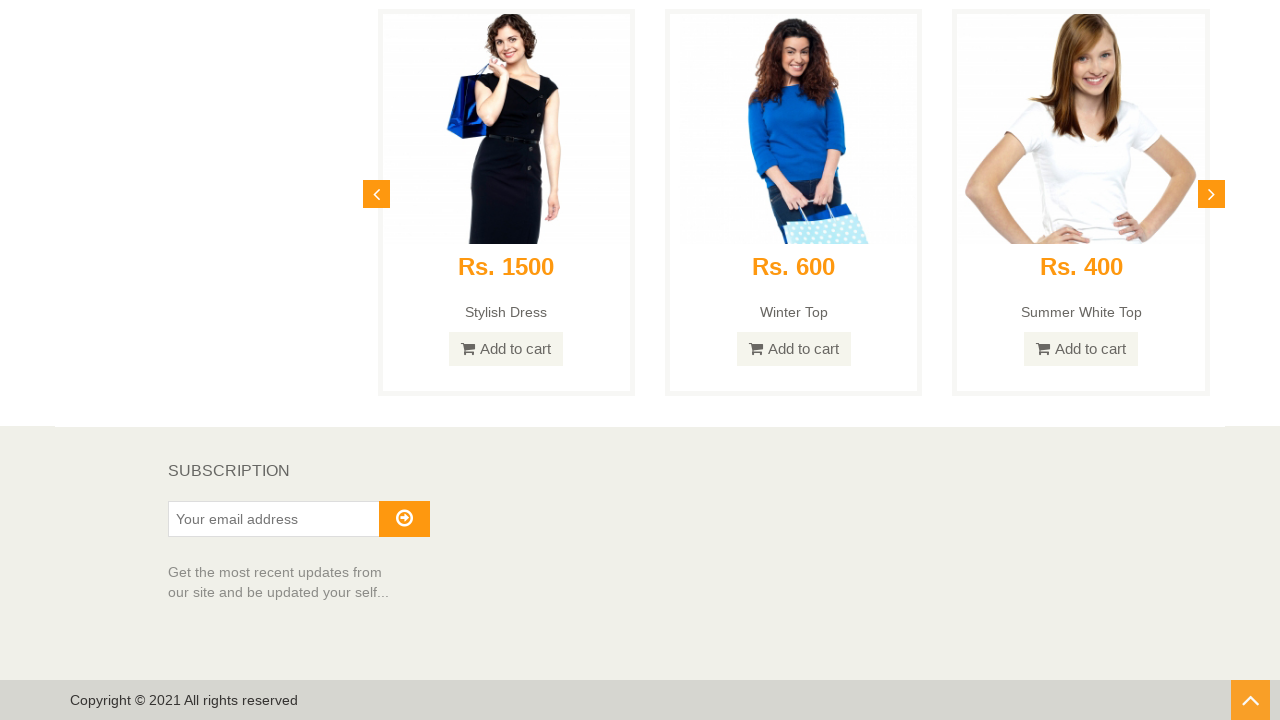

Subscription heading is visible in footer
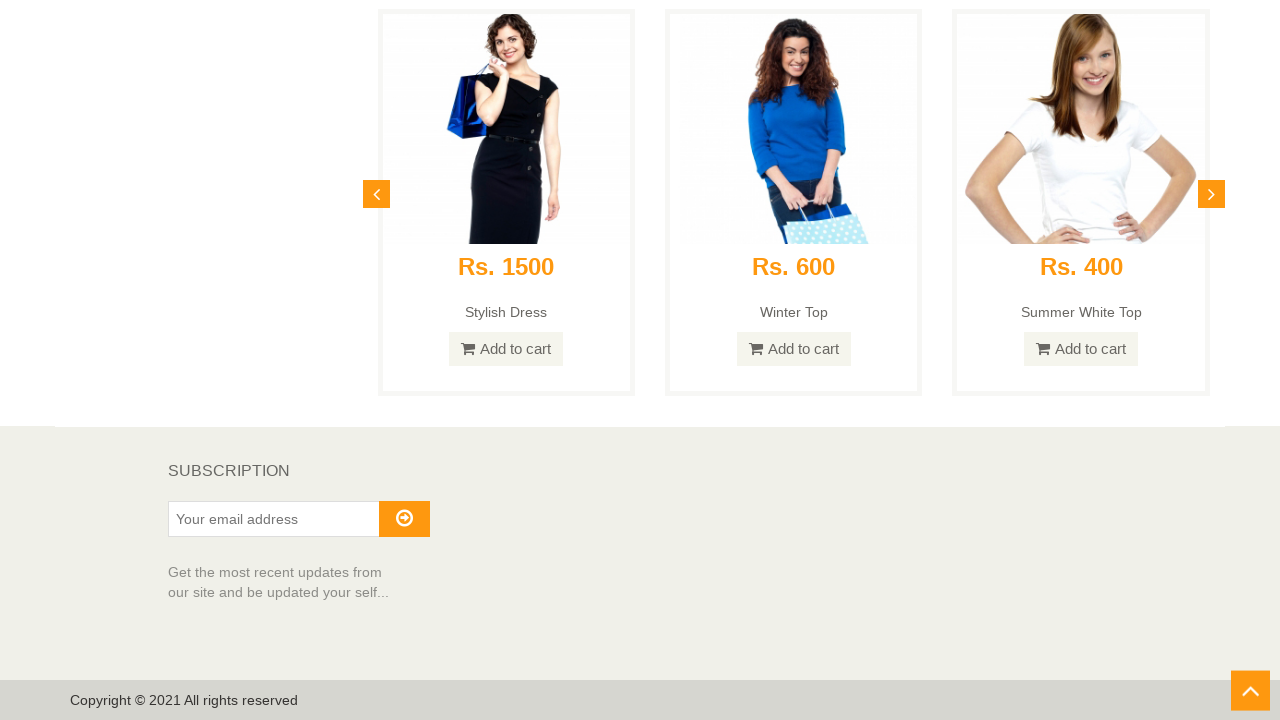

Entered email address 'subscriber_test_12345@example.com' in subscription field on #susbscribe_email
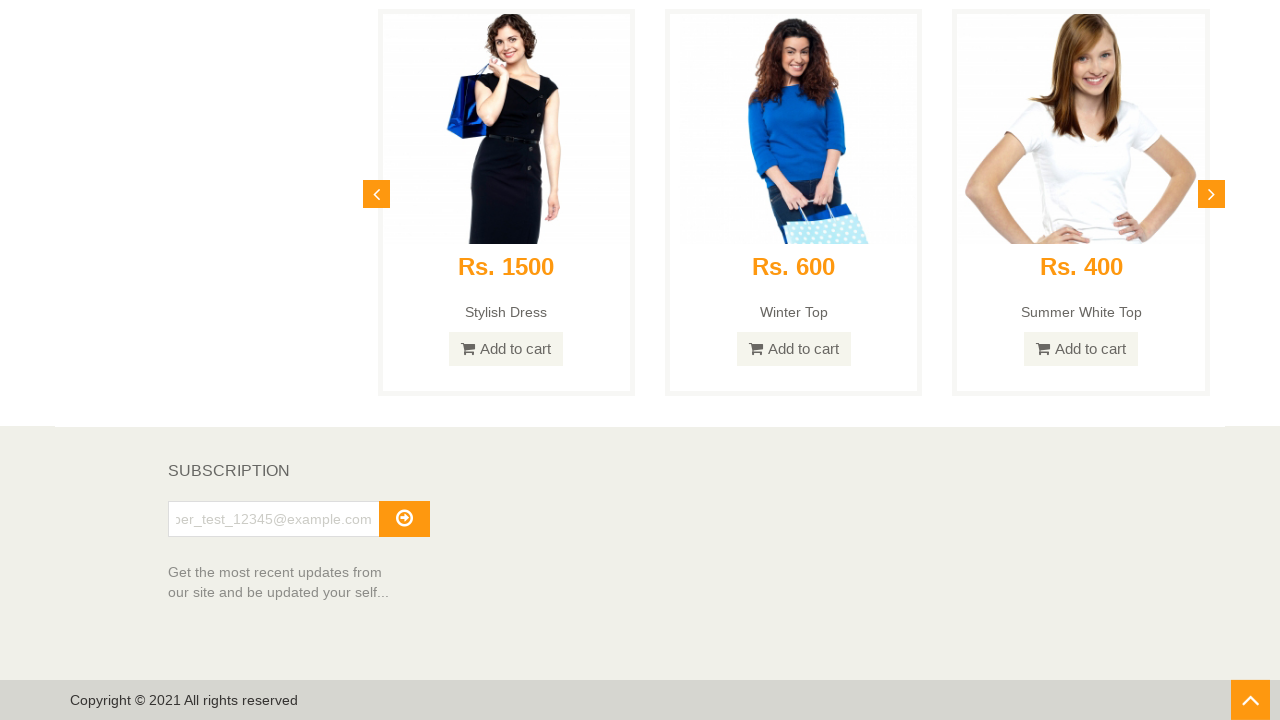

Clicked subscribe button at (404, 519) on #subscribe
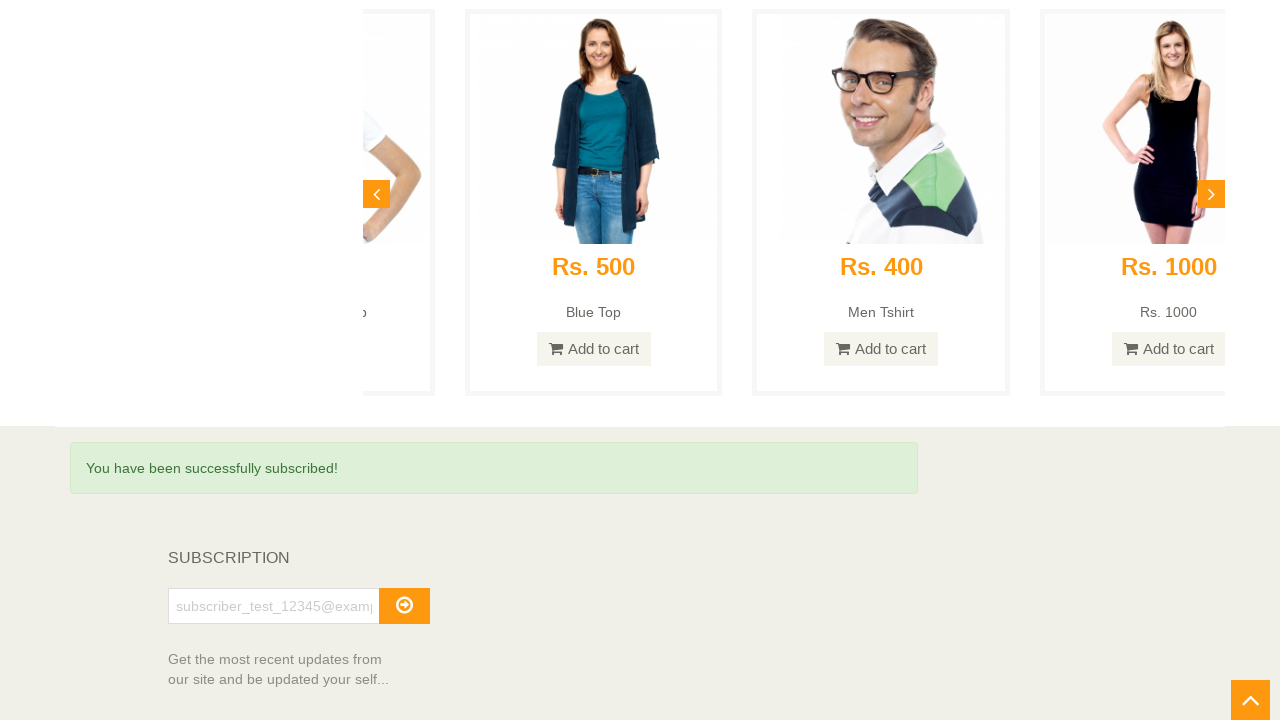

Newsletter subscription success message is displayed
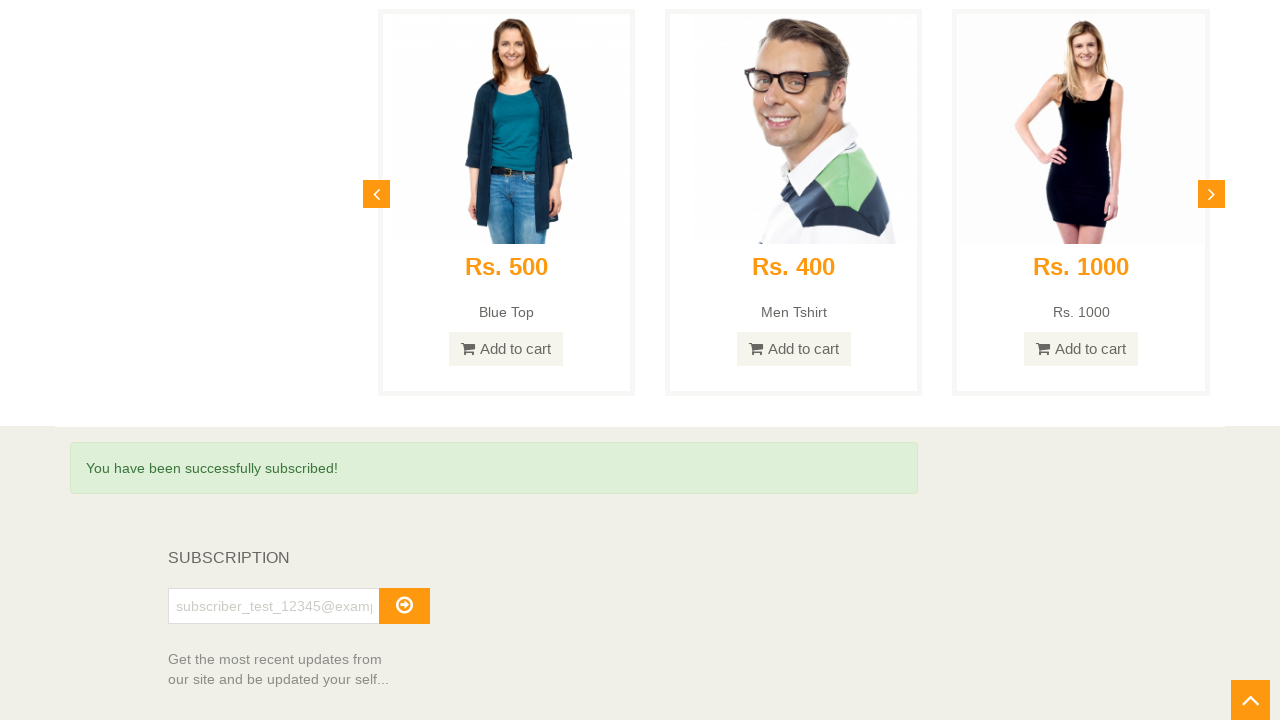

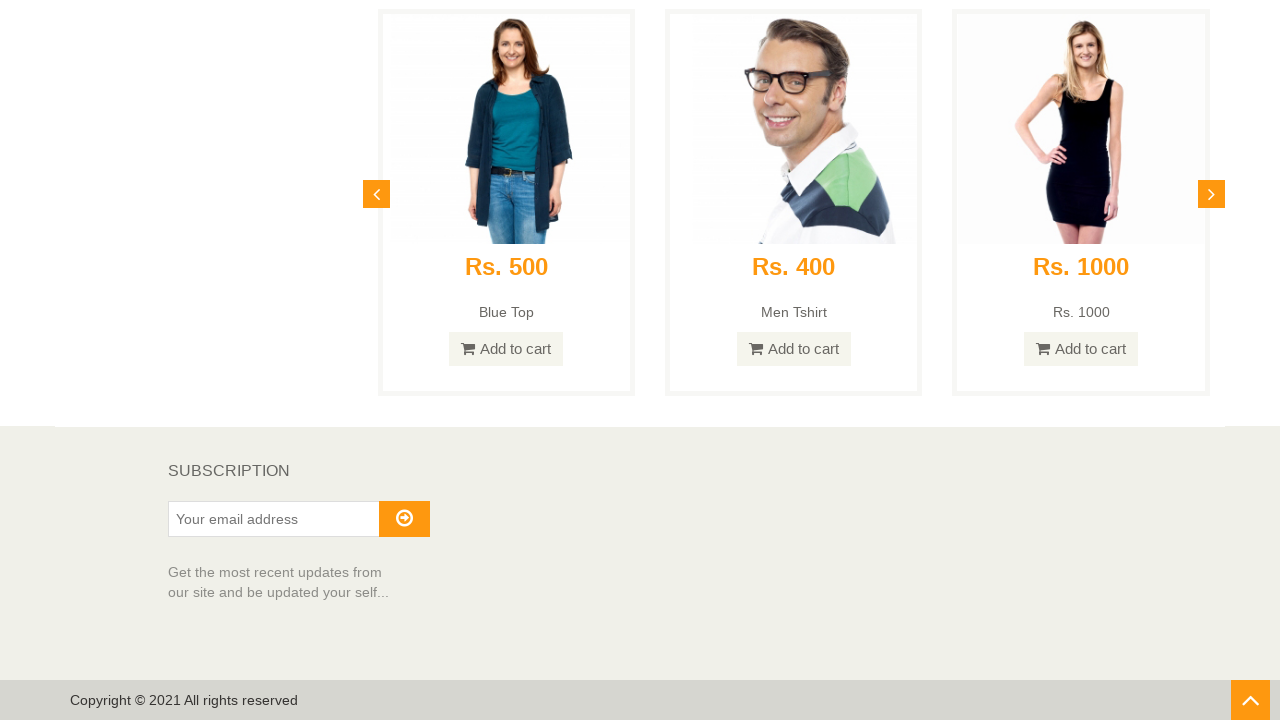